Opens the DemoQA webpage and navigates to the Text Box section under Elements

Starting URL: https://demoqa.com

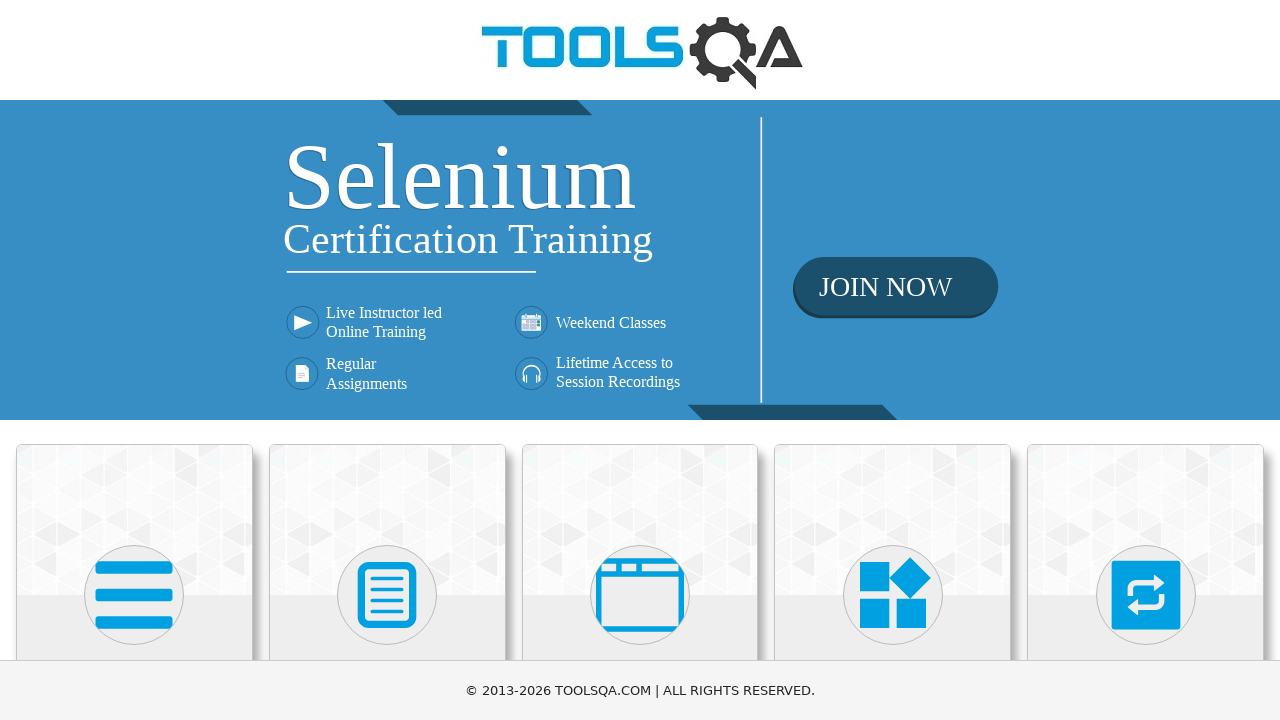

Clicked on Elements section at (134, 360) on internal:text="Elements"i
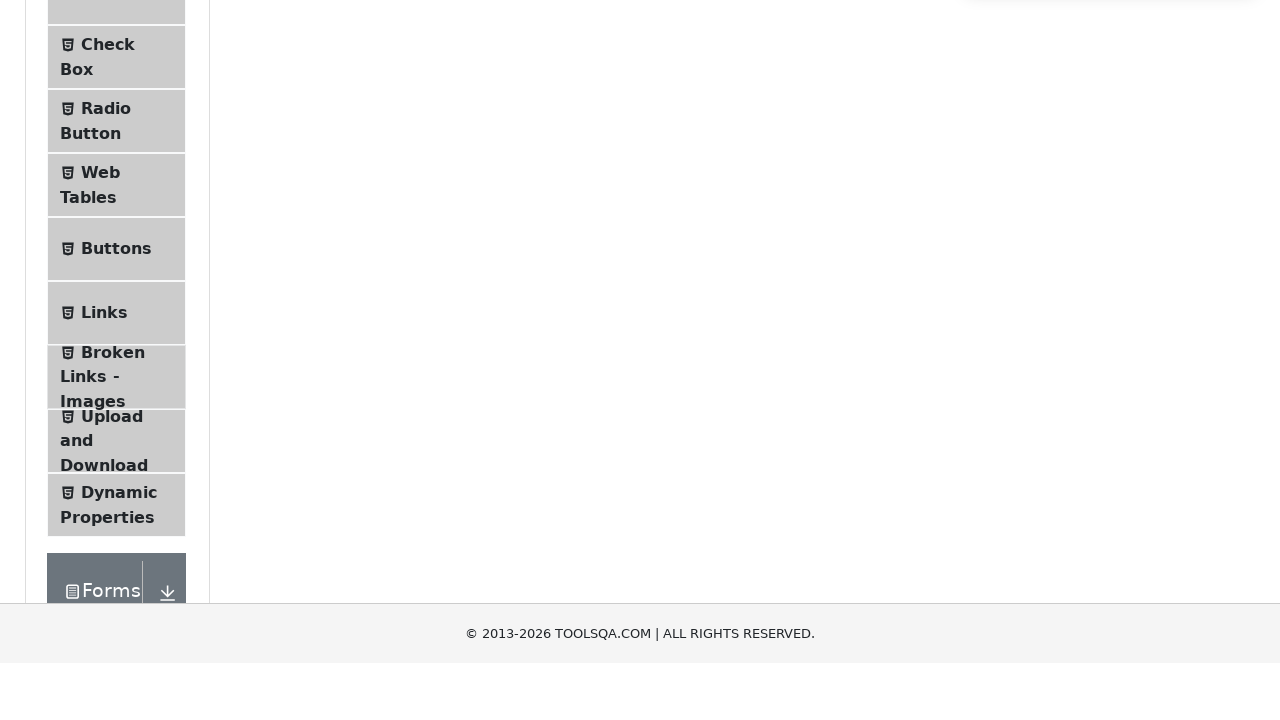

Clicked on Text Box subsection at (119, 261) on internal:text="Text Box"i
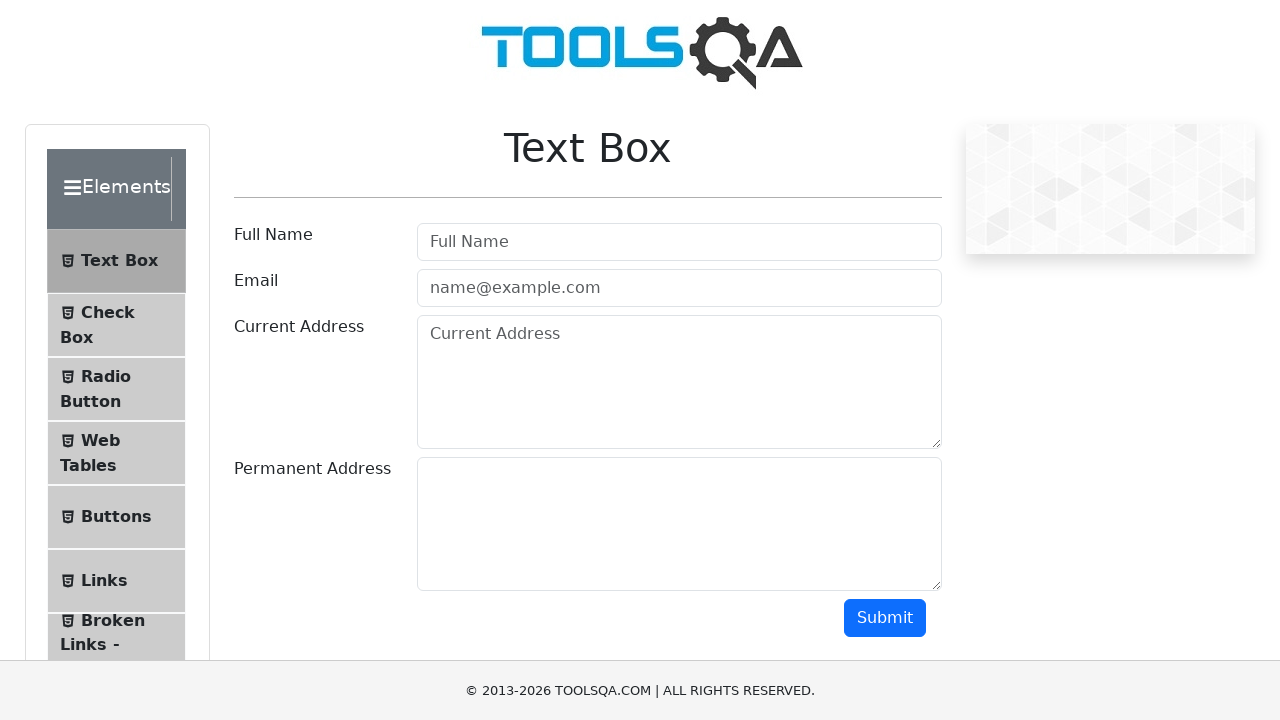

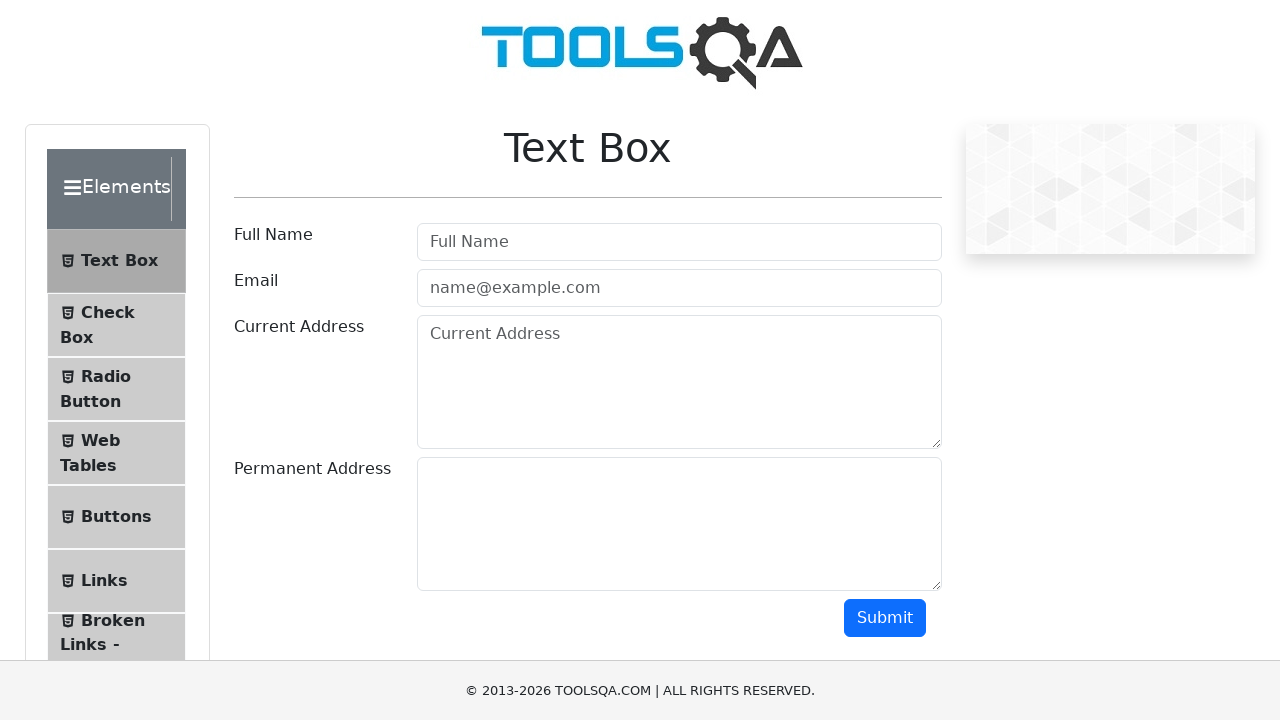